Tests dropdown menu functionality by clicking on the dropdown button and selecting the autocomplete option from the menu.

Starting URL: https://formy-project.herokuapp.com/dropdown

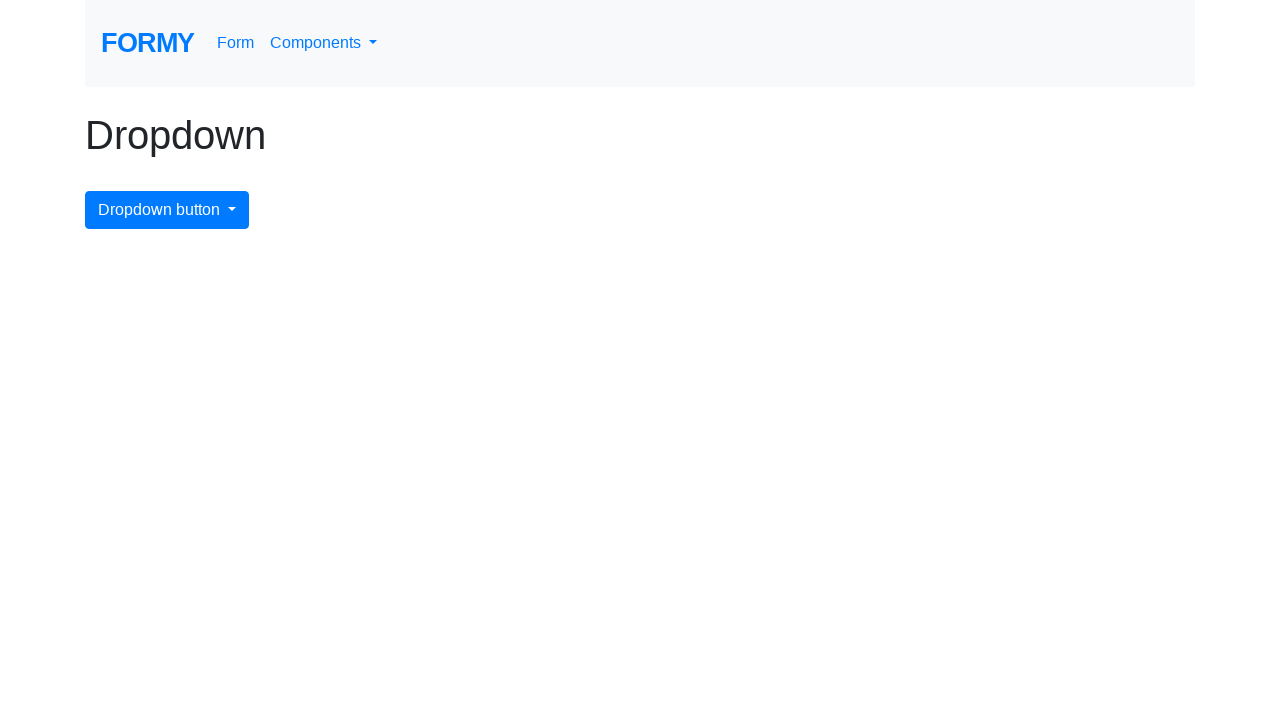

Clicked the dropdown menu button at (167, 210) on #dropdownMenuButton
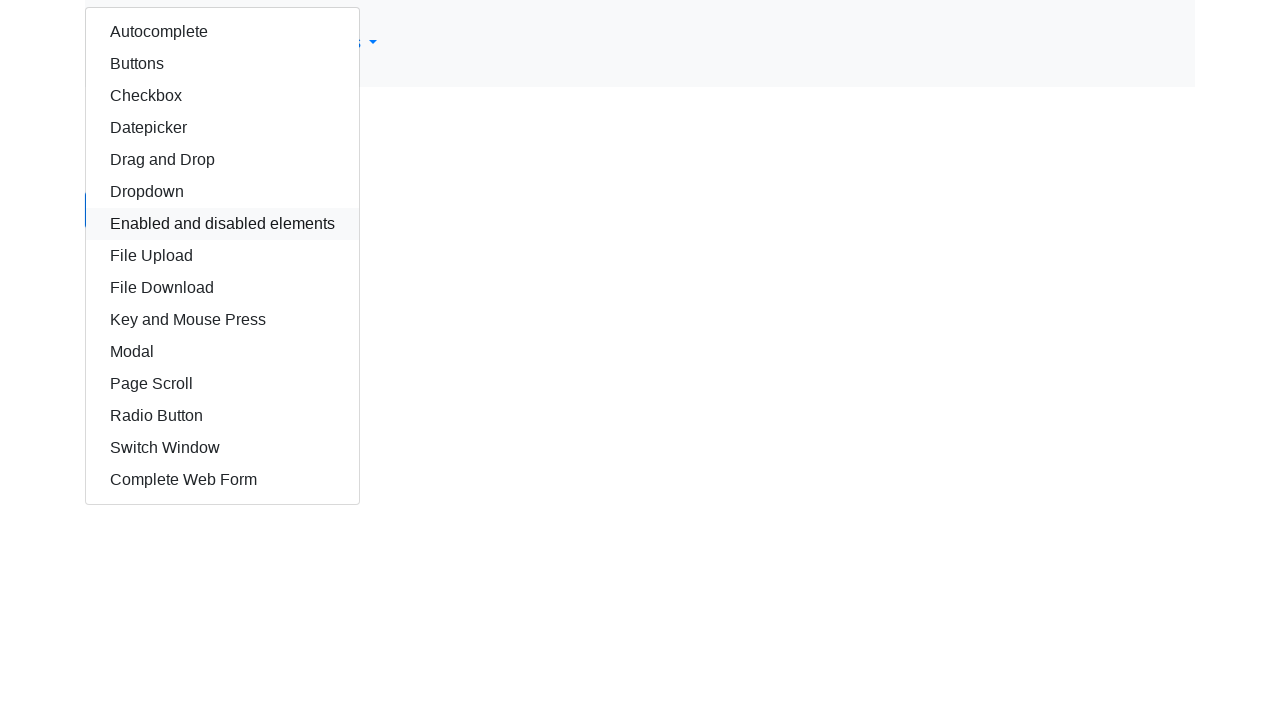

Selected the autocomplete option from the dropdown menu at (222, 32) on #autocomplete
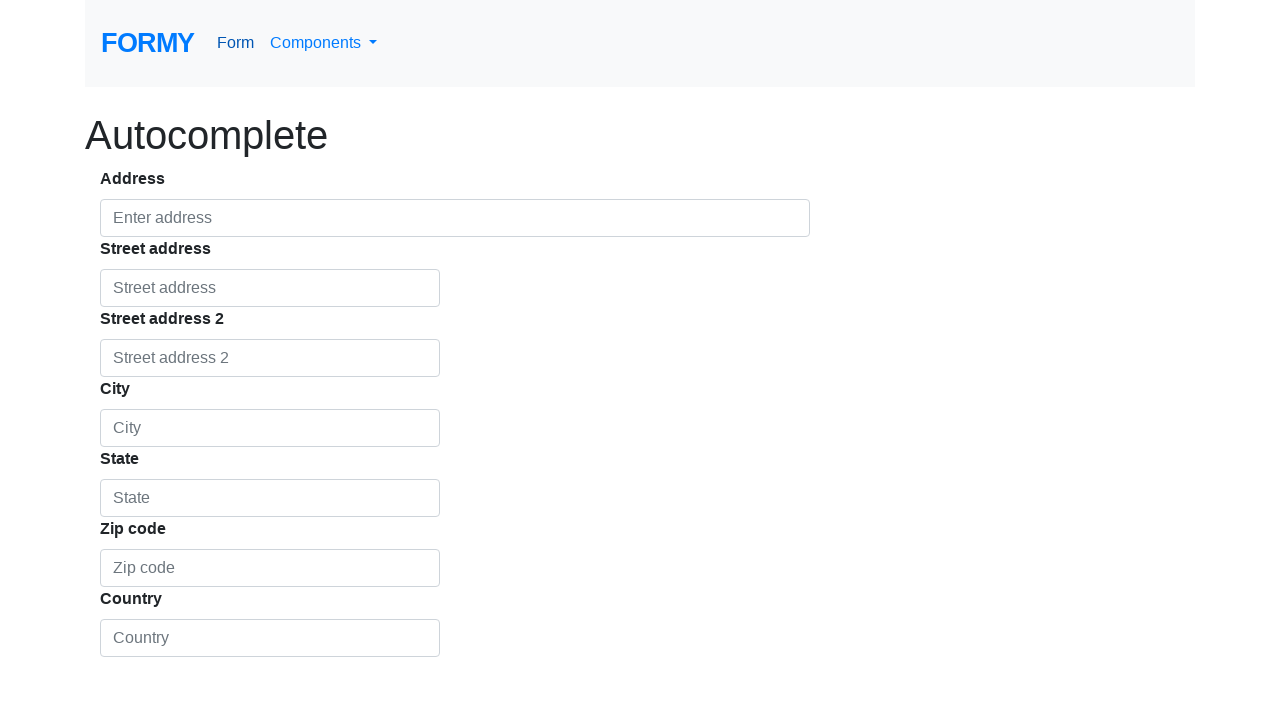

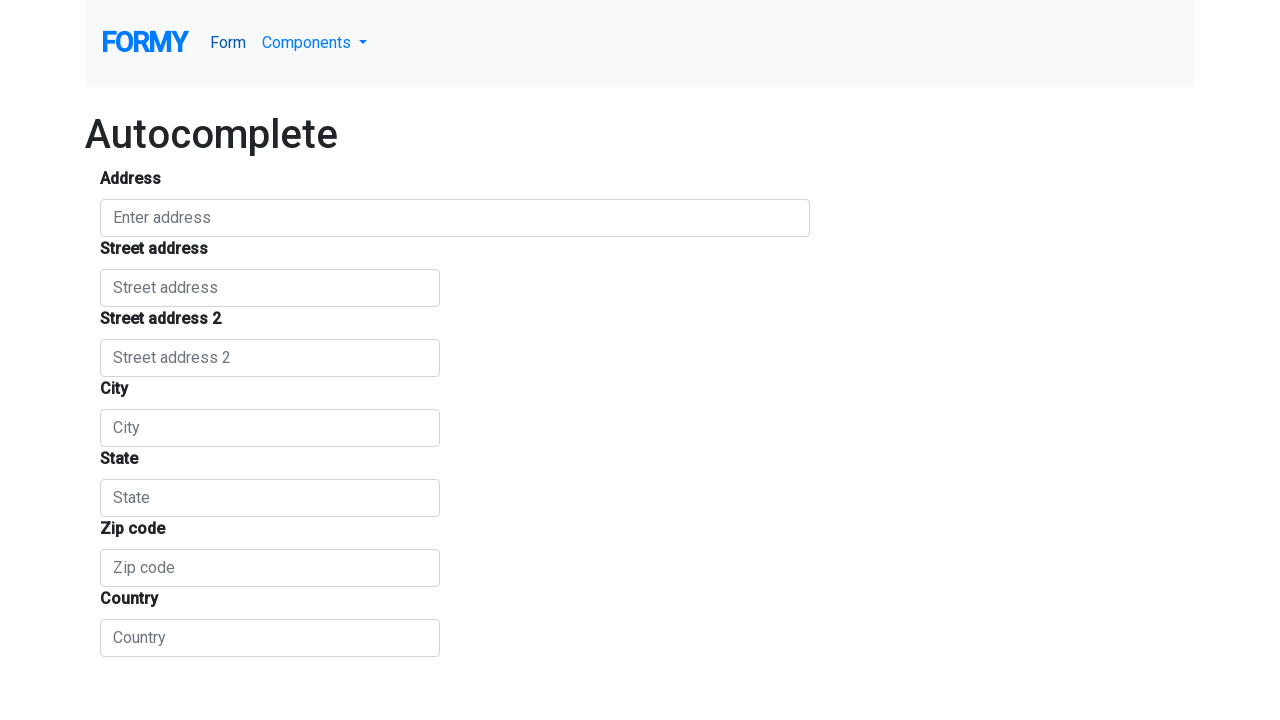